Navigates to Flipkart homepage and verifies that images are present on the page

Starting URL: https://www.flipkart.com/

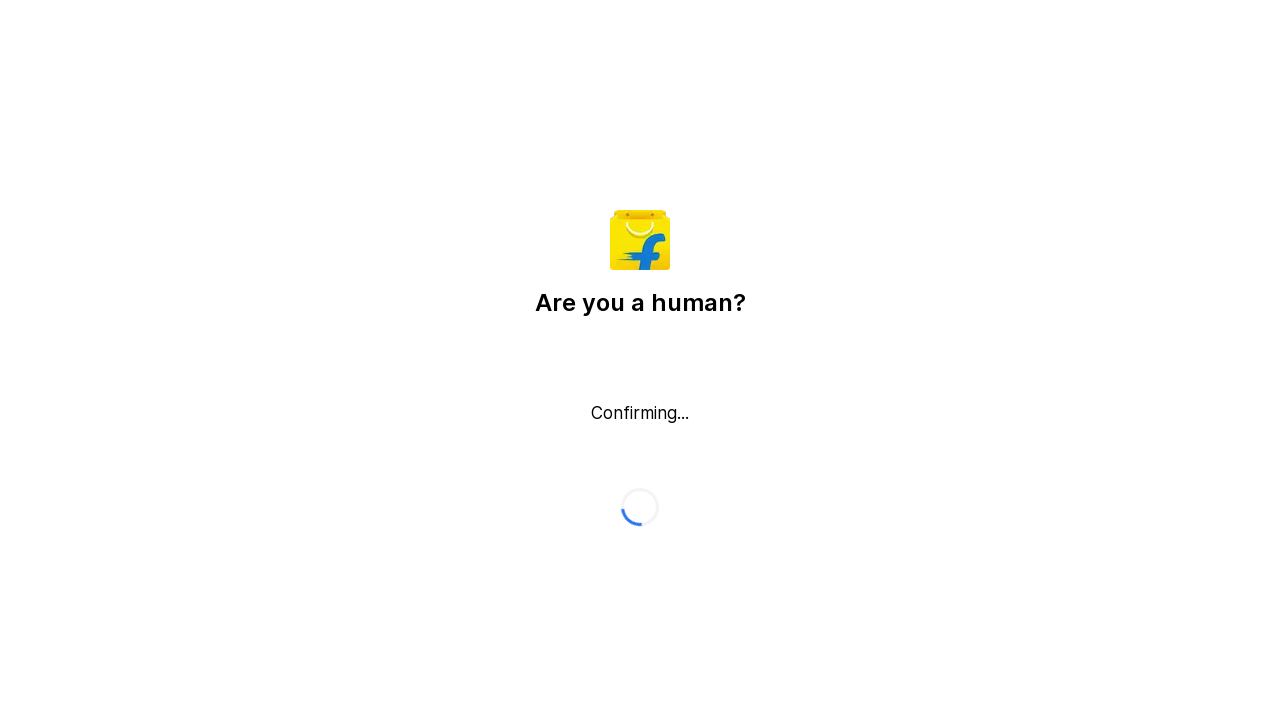

Waited for images to load on Flipkart homepage
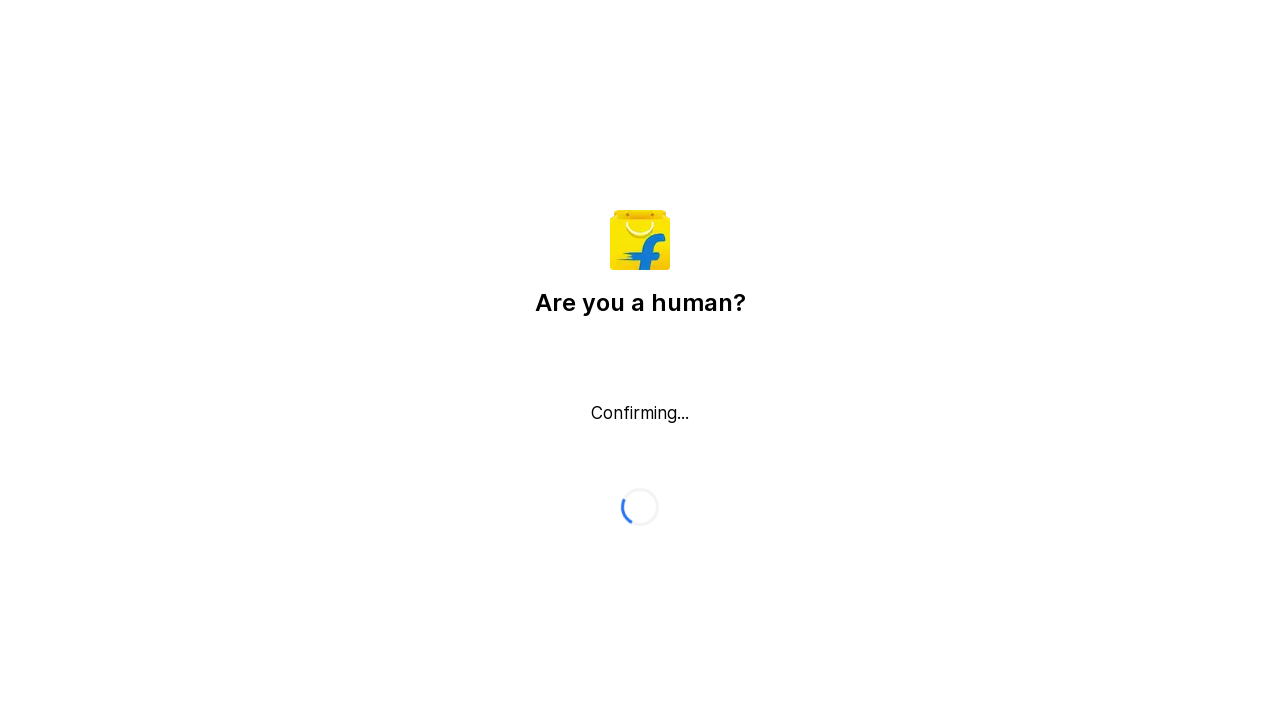

Located all image elements on the page
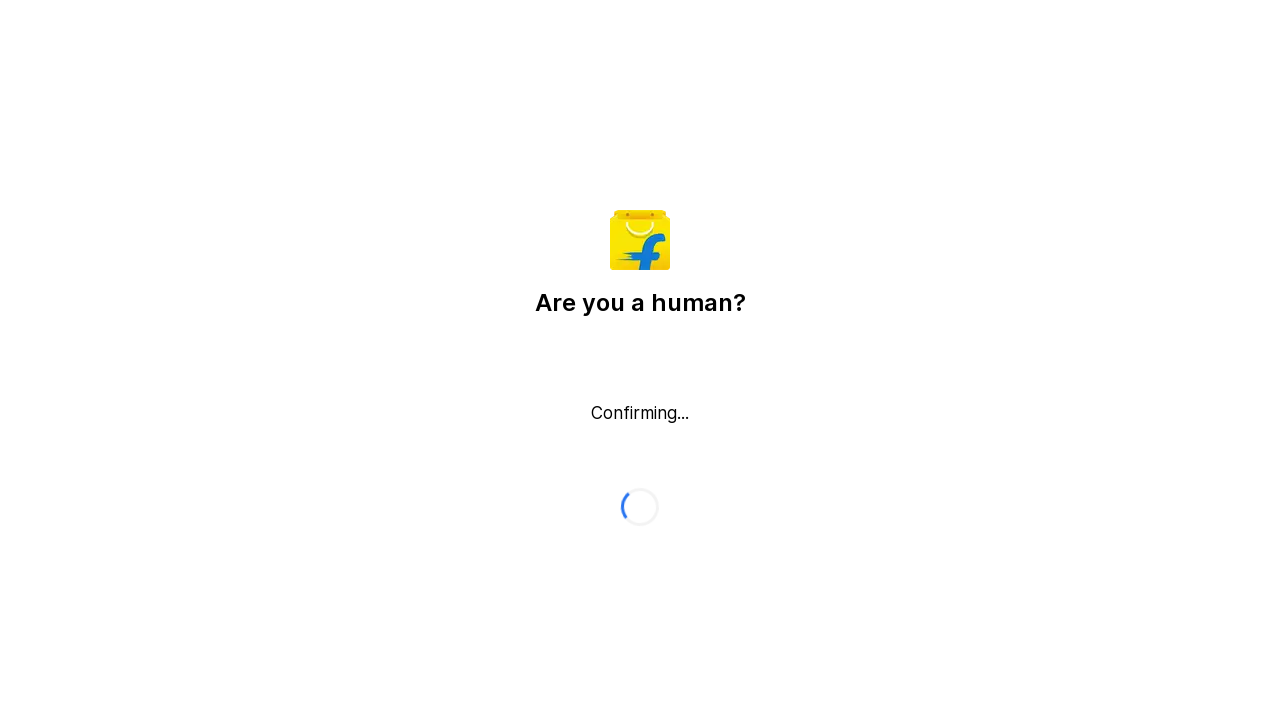

Verified that images are present on the page (count > 0)
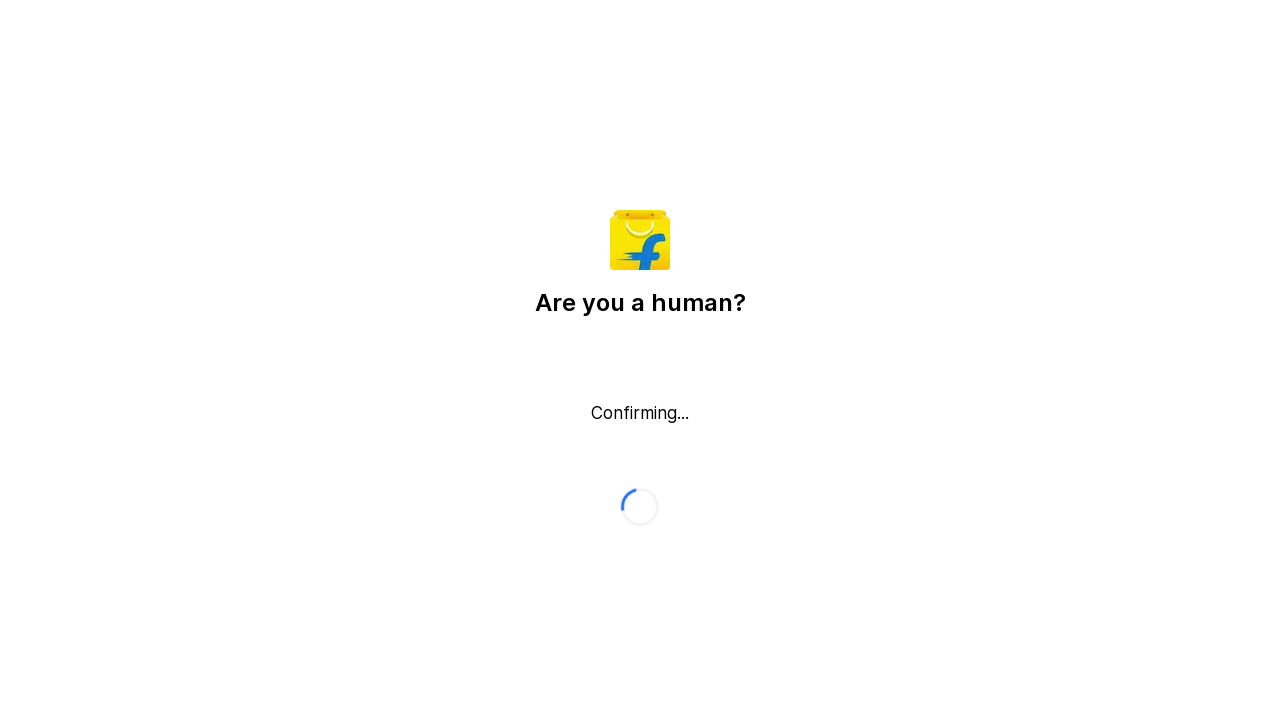

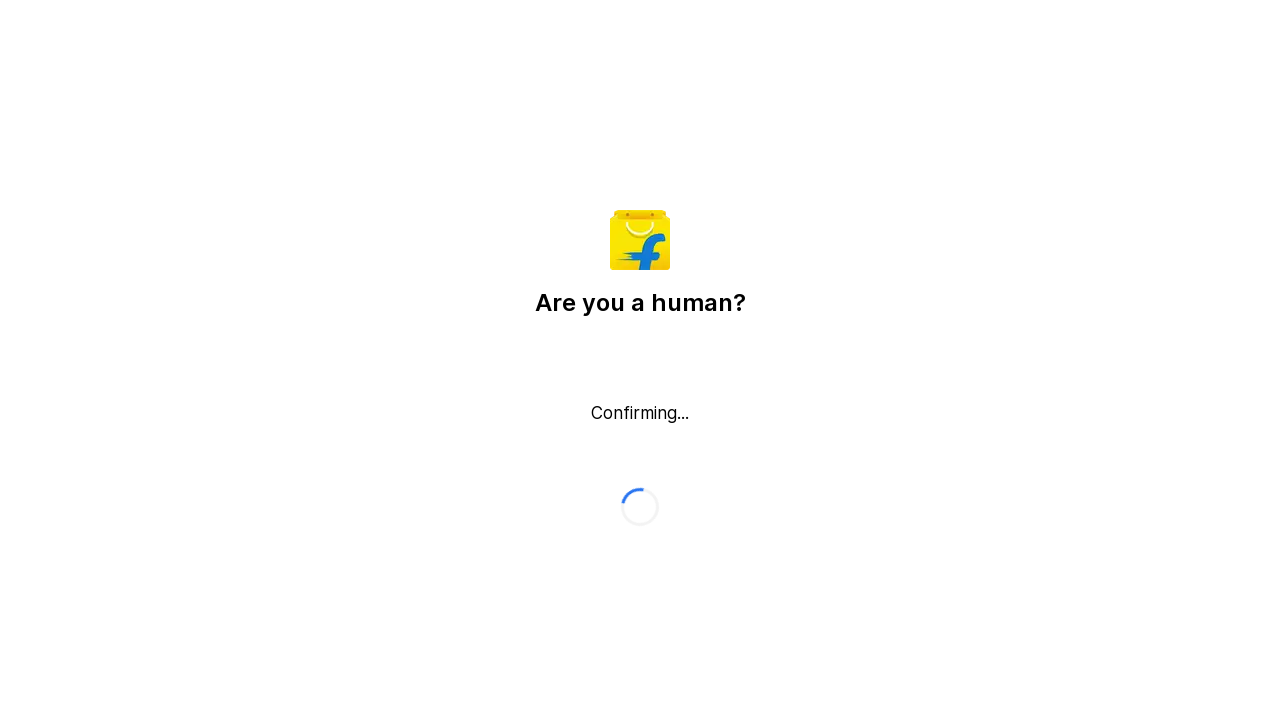